Tests window/tab handling by opening a new tab, navigating to a different URL, and switching between windows

Starting URL: https://testek.vn/lab/auto/web-elements/

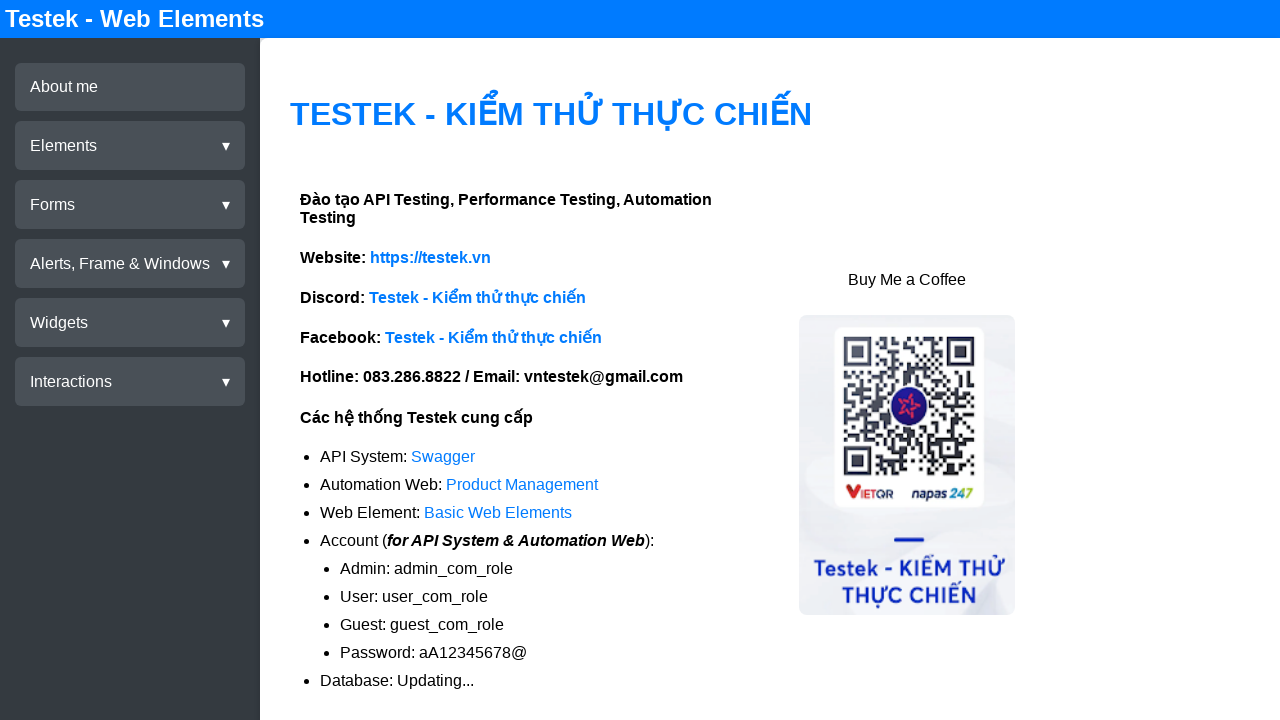

Created a new tab/page in the browser context
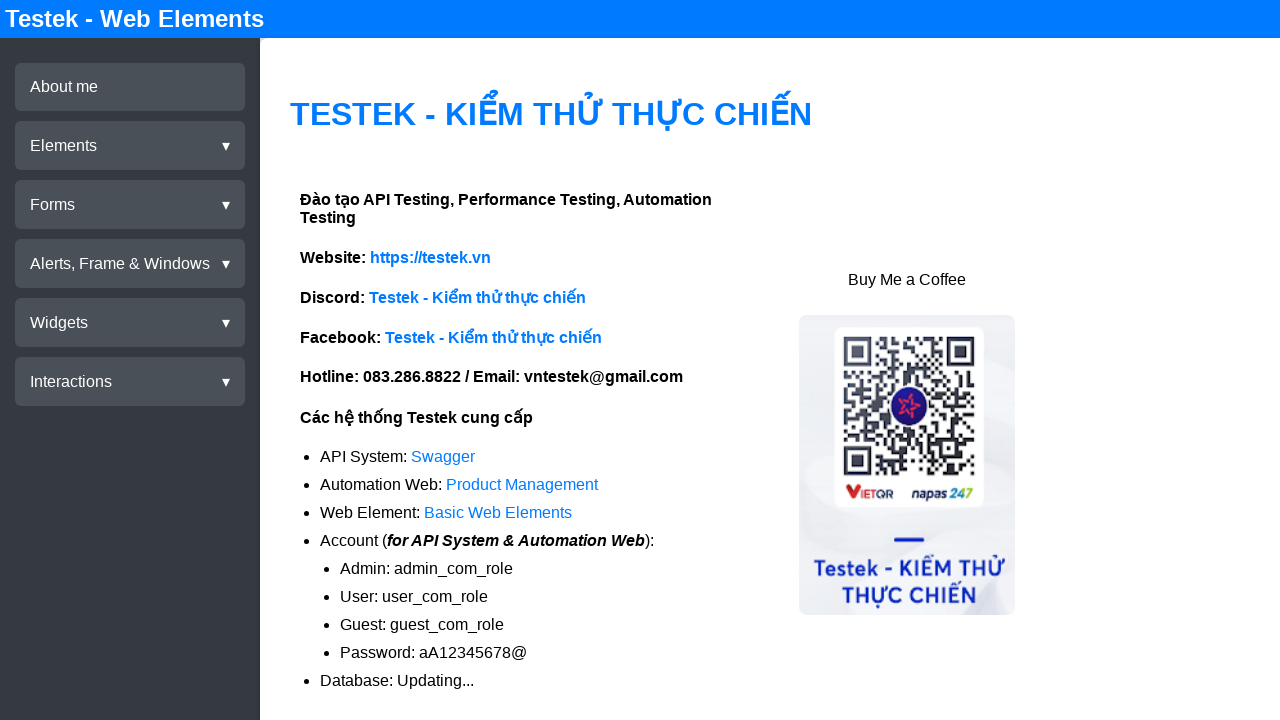

Navigated new tab to https://selenium.dev
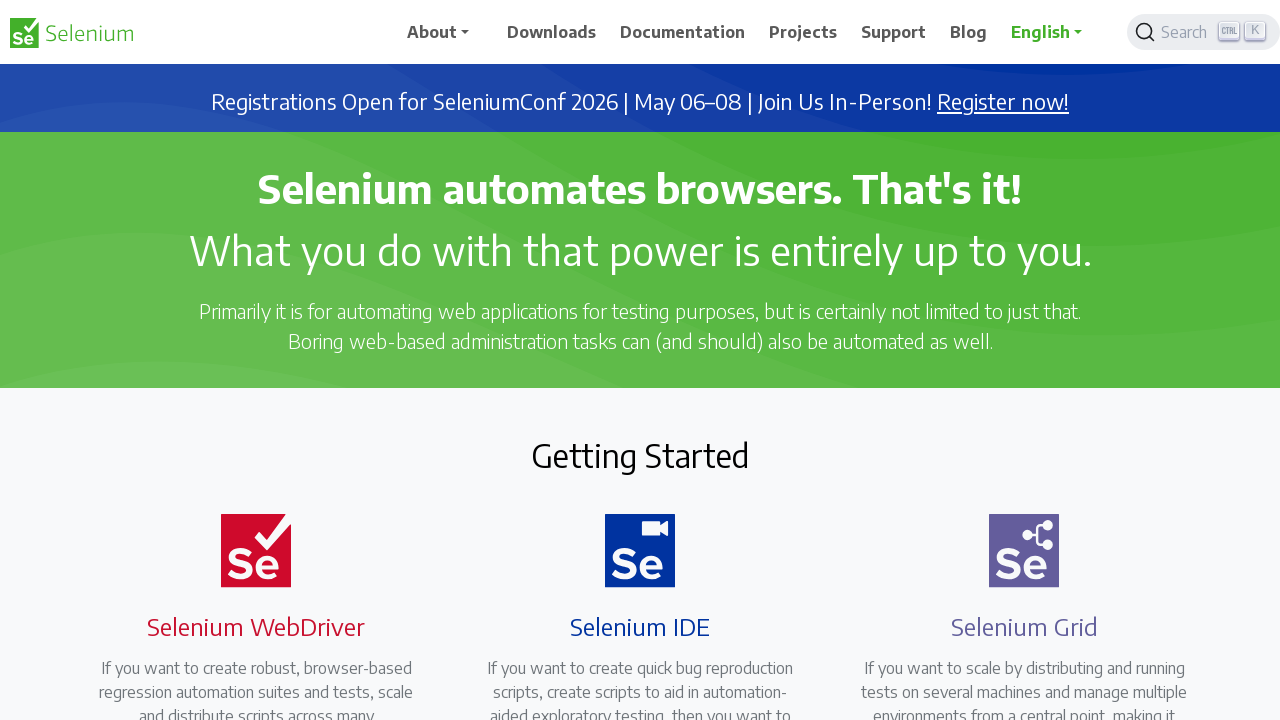

Waited for new page to reach domcontentloaded state
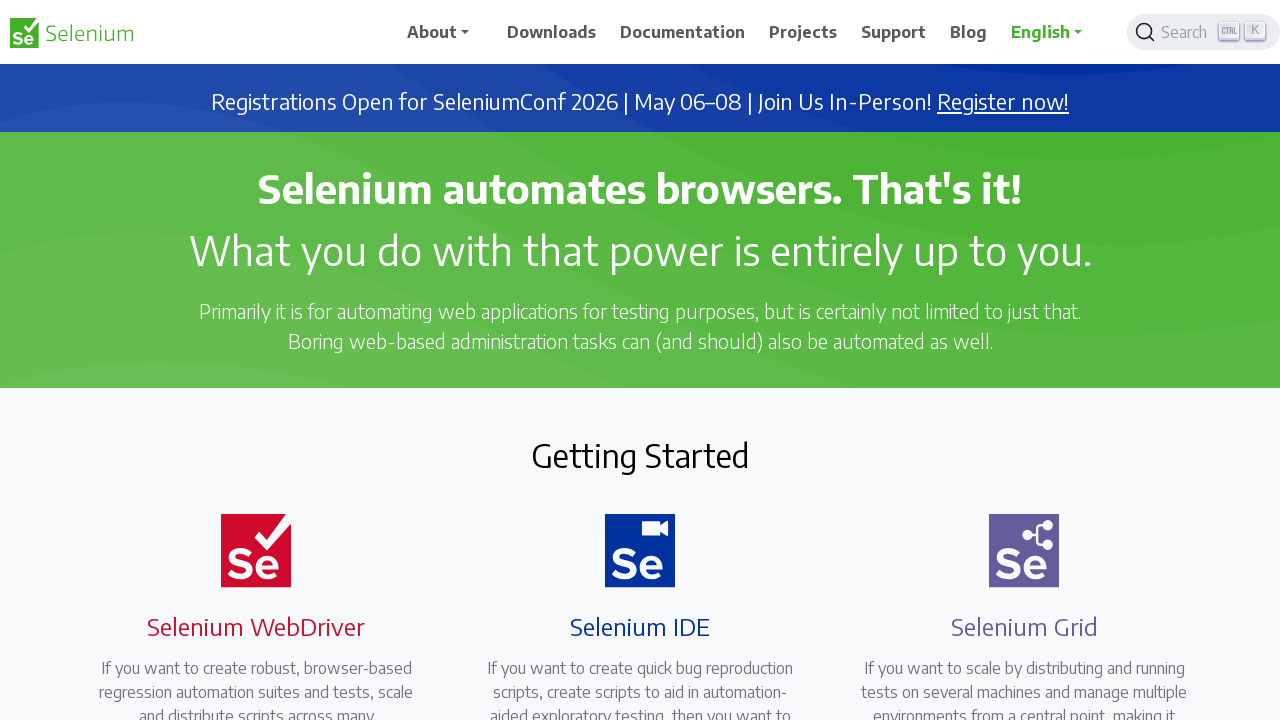

Switched back to original tab by bringing it to front
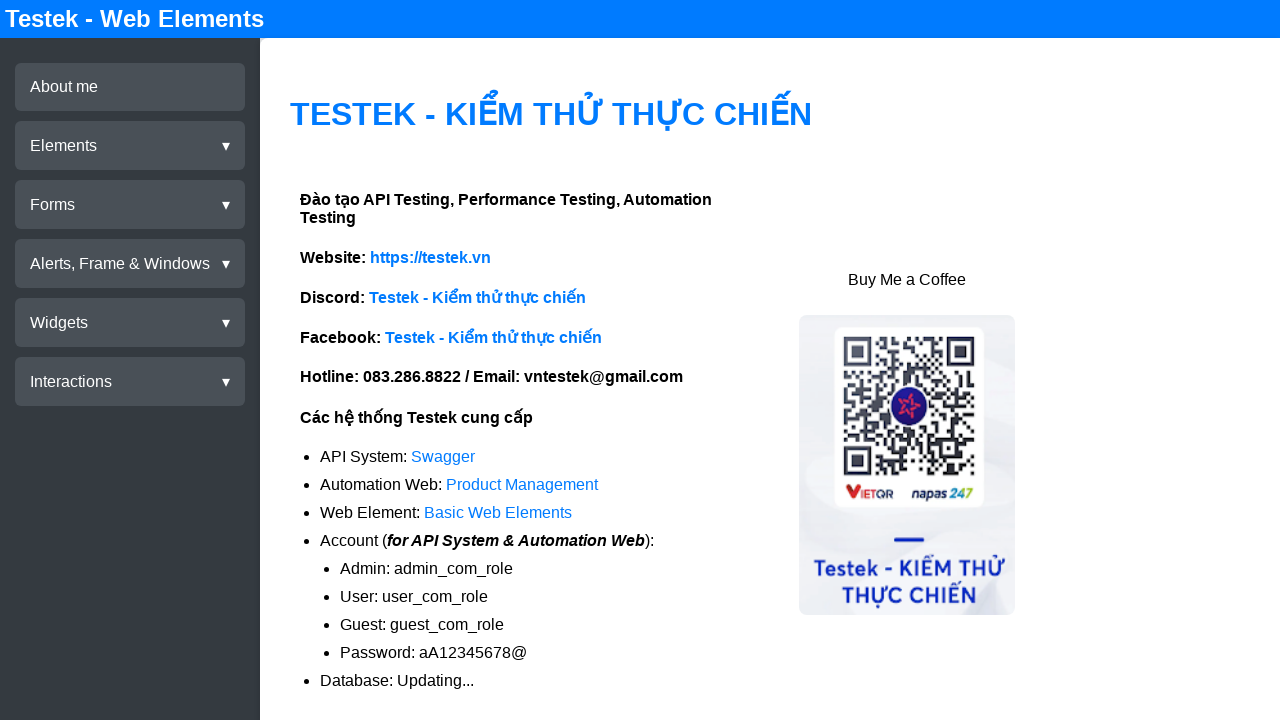

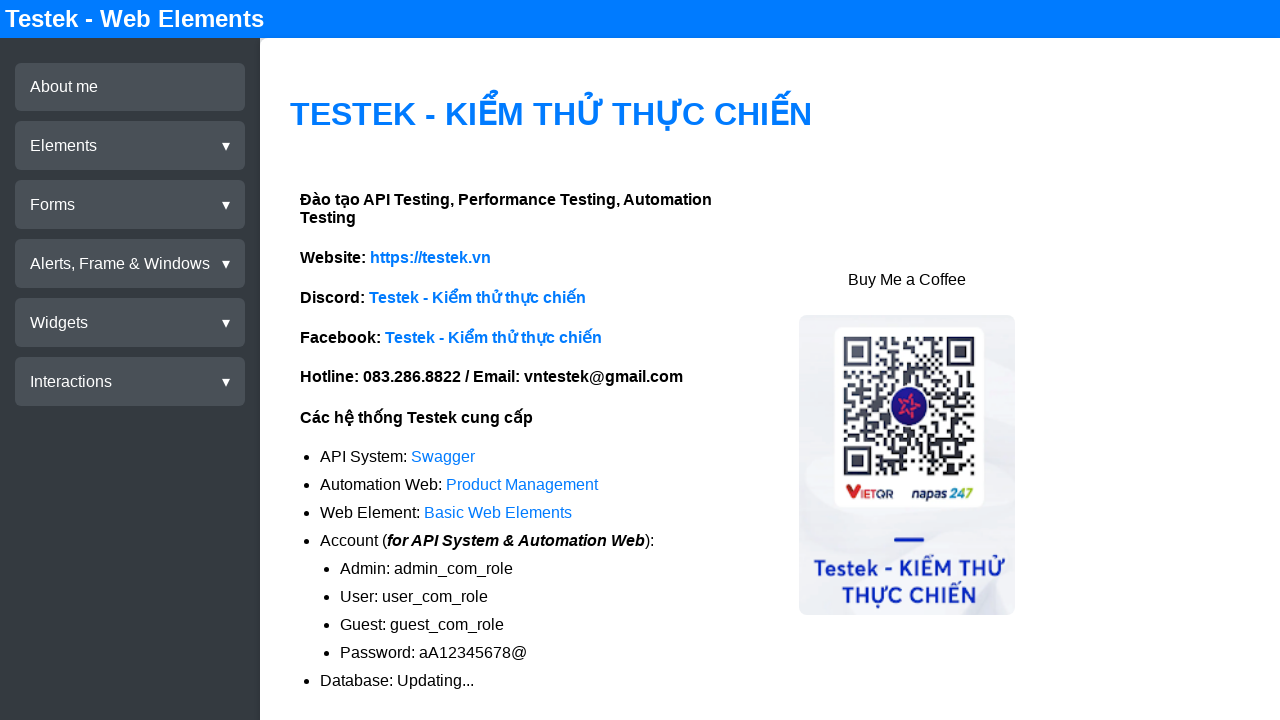